Tests entering multiple values using a map/dictionary approach on the age page form

Starting URL: https://kristinek.github.io/site/examples/age

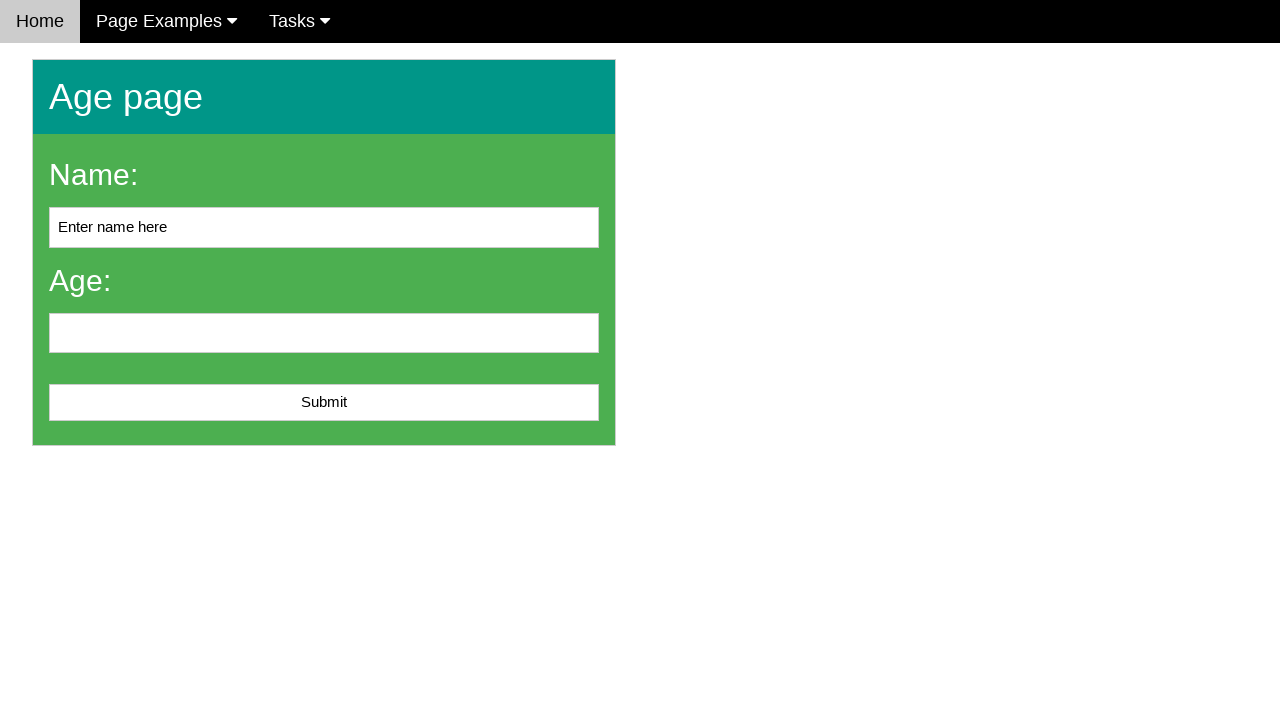

Cleared name field on #name
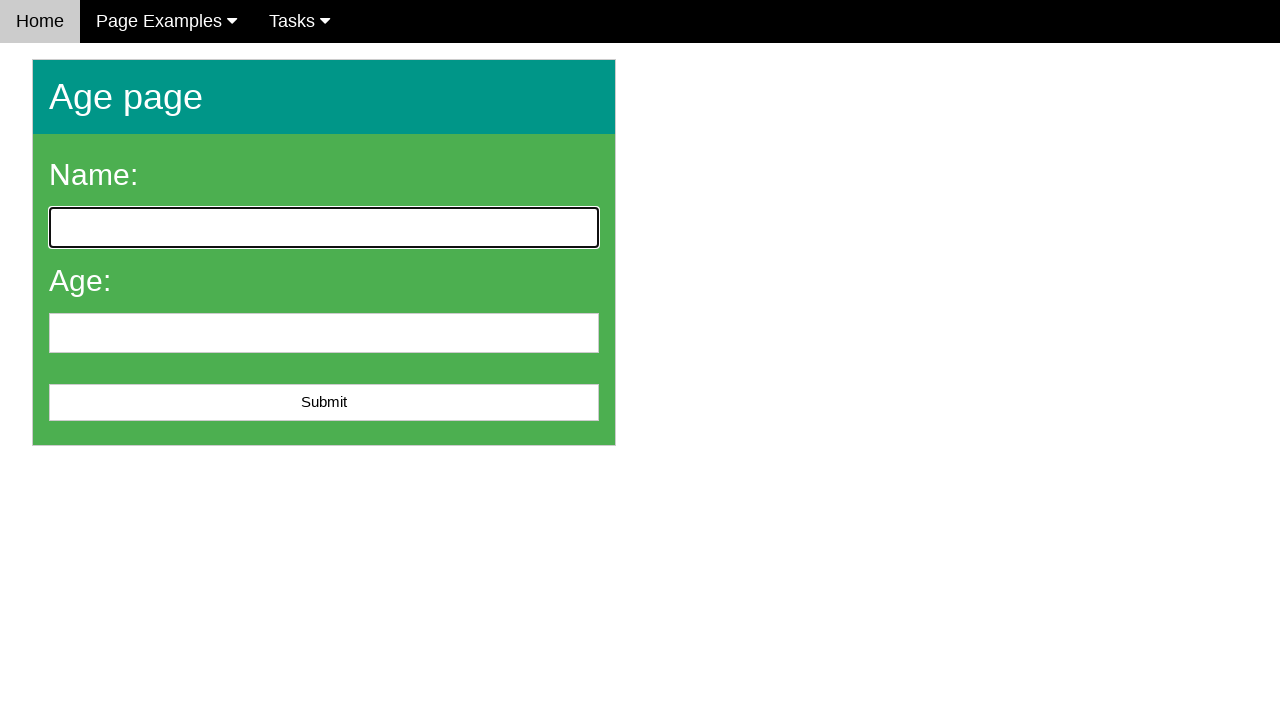

Entered 'Alice Johnson' in name field on #name
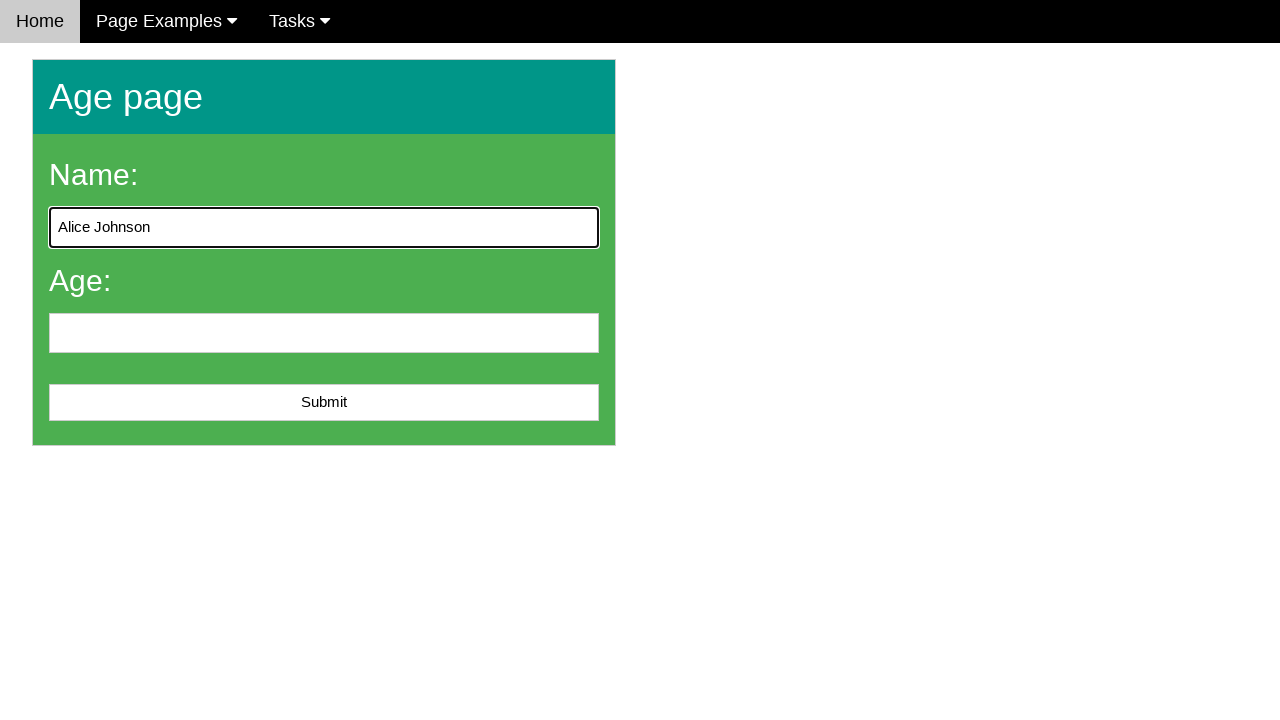

Cleared age field on #age
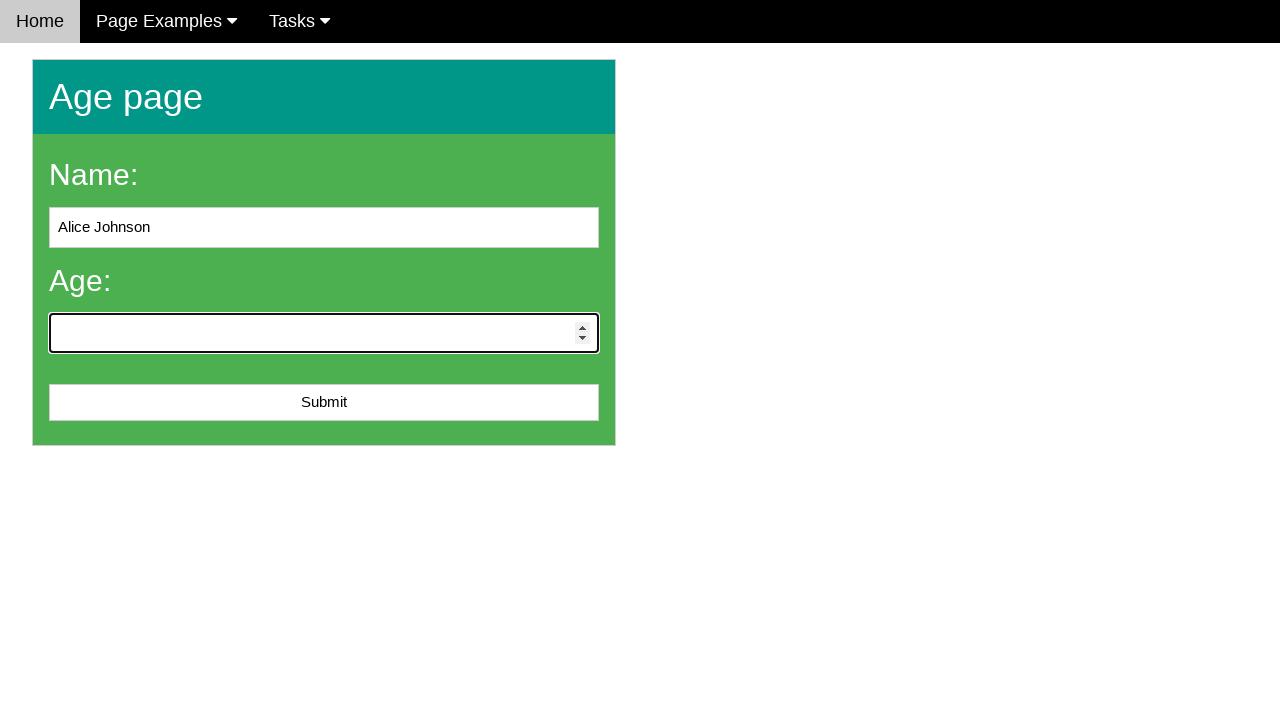

Entered '30' in age field on #age
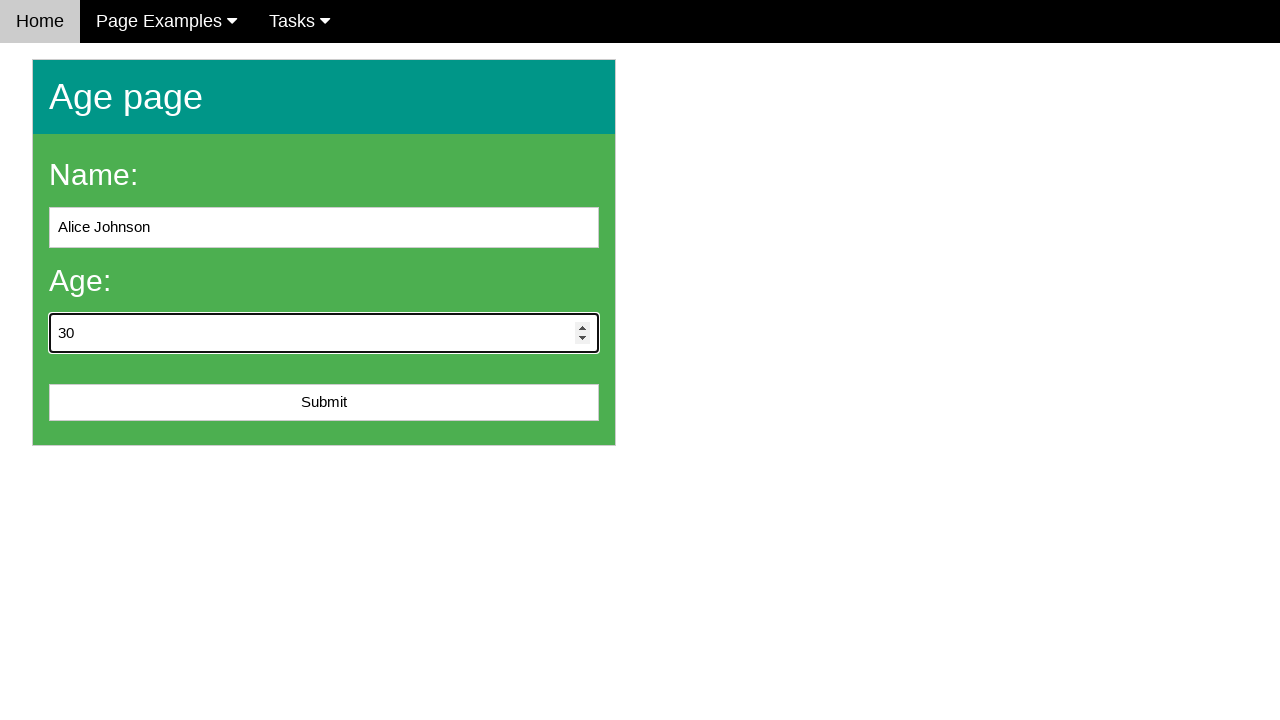

Clicked submit button at (324, 403) on #submit
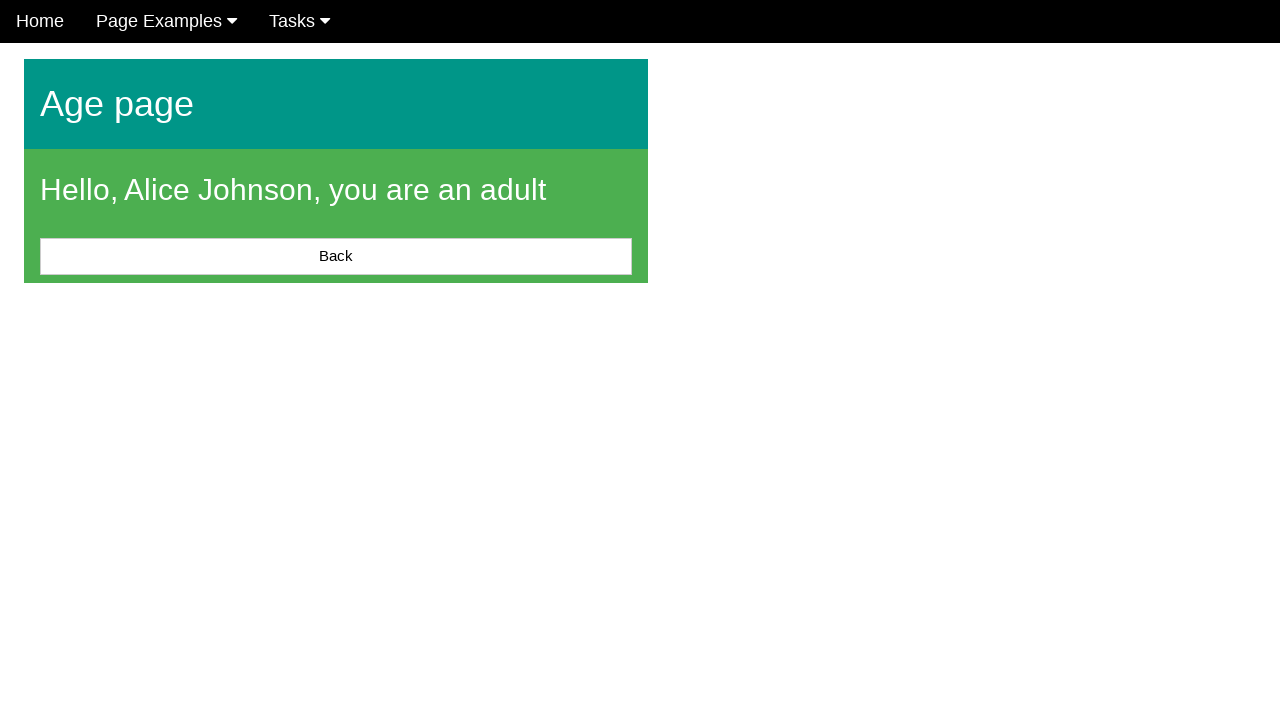

Success message appeared after form submission
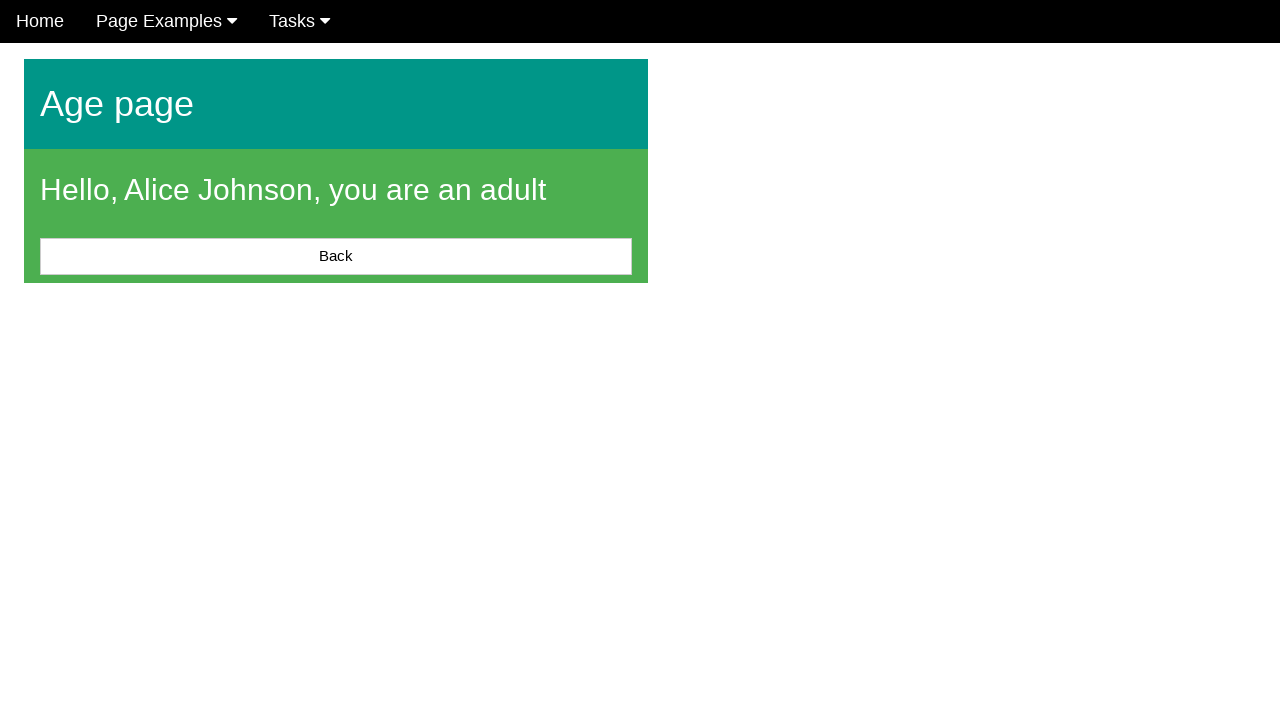

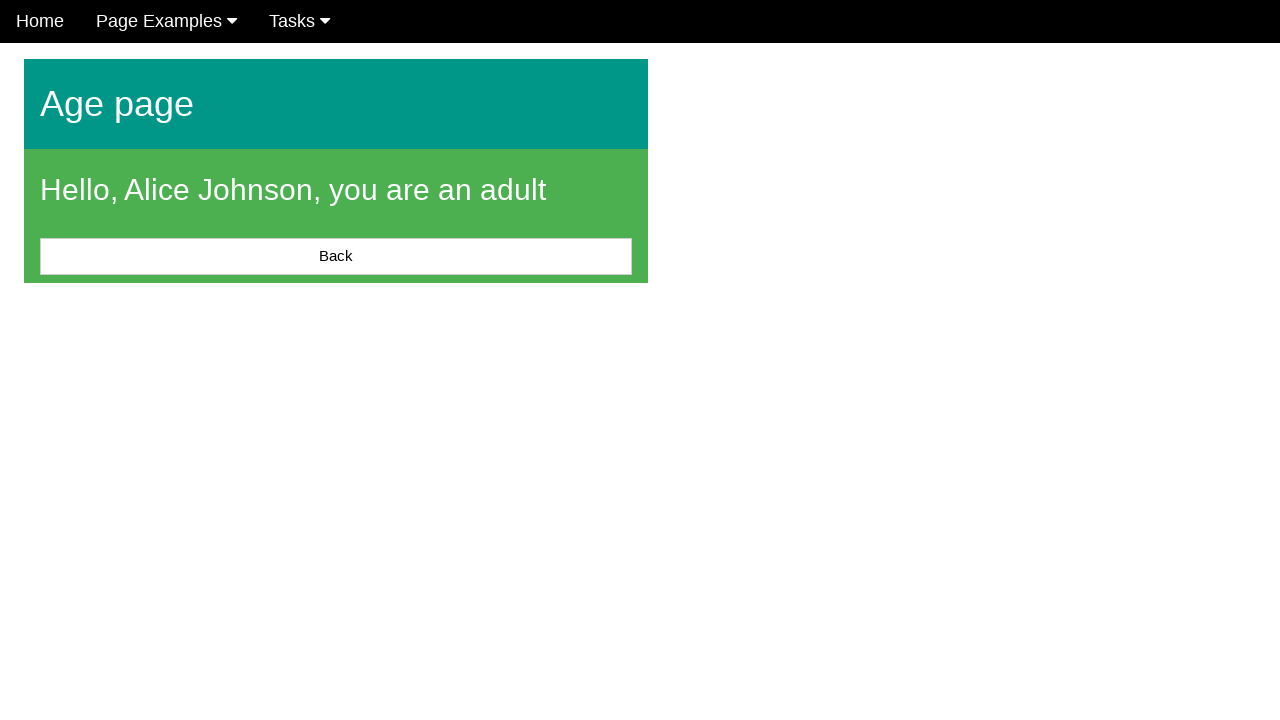